Navigates to the Applitools demo grid hackathon page and maximizes the browser window to verify the page loads correctly

Starting URL: https://demo.applitools.com/gridHackathonV2.html

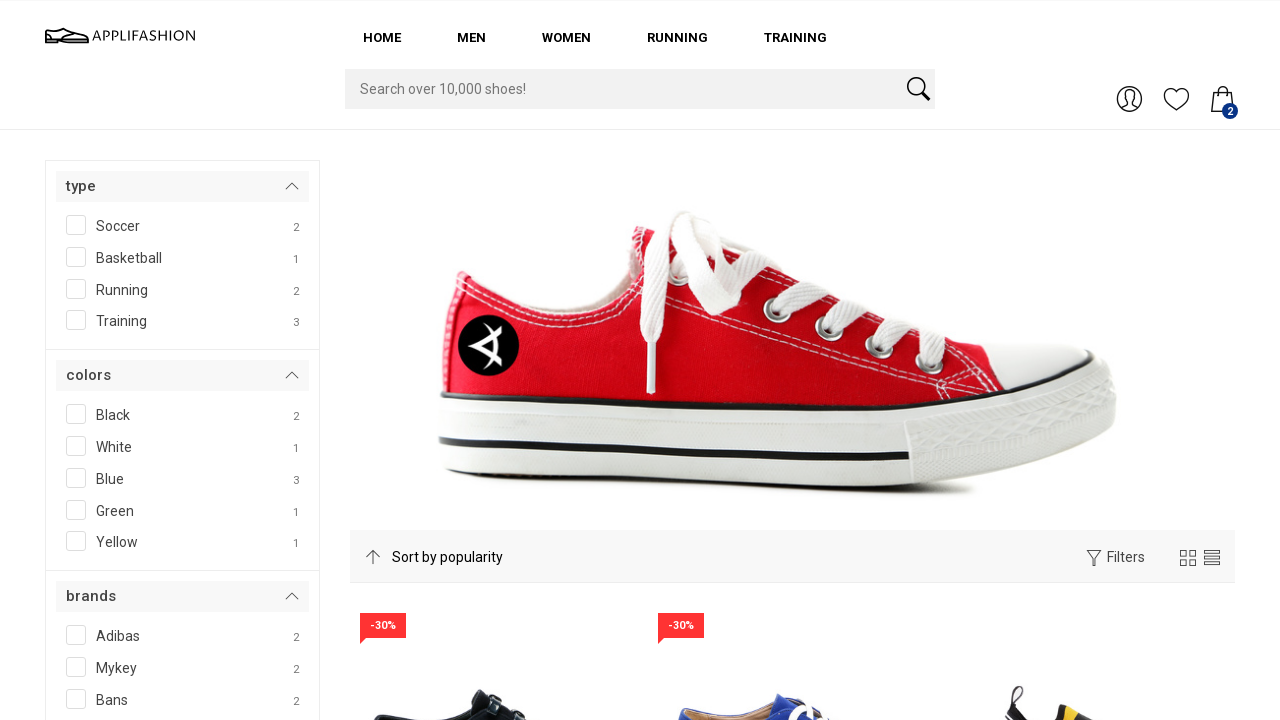

Set viewport size to 1920x1080 to maximize browser window
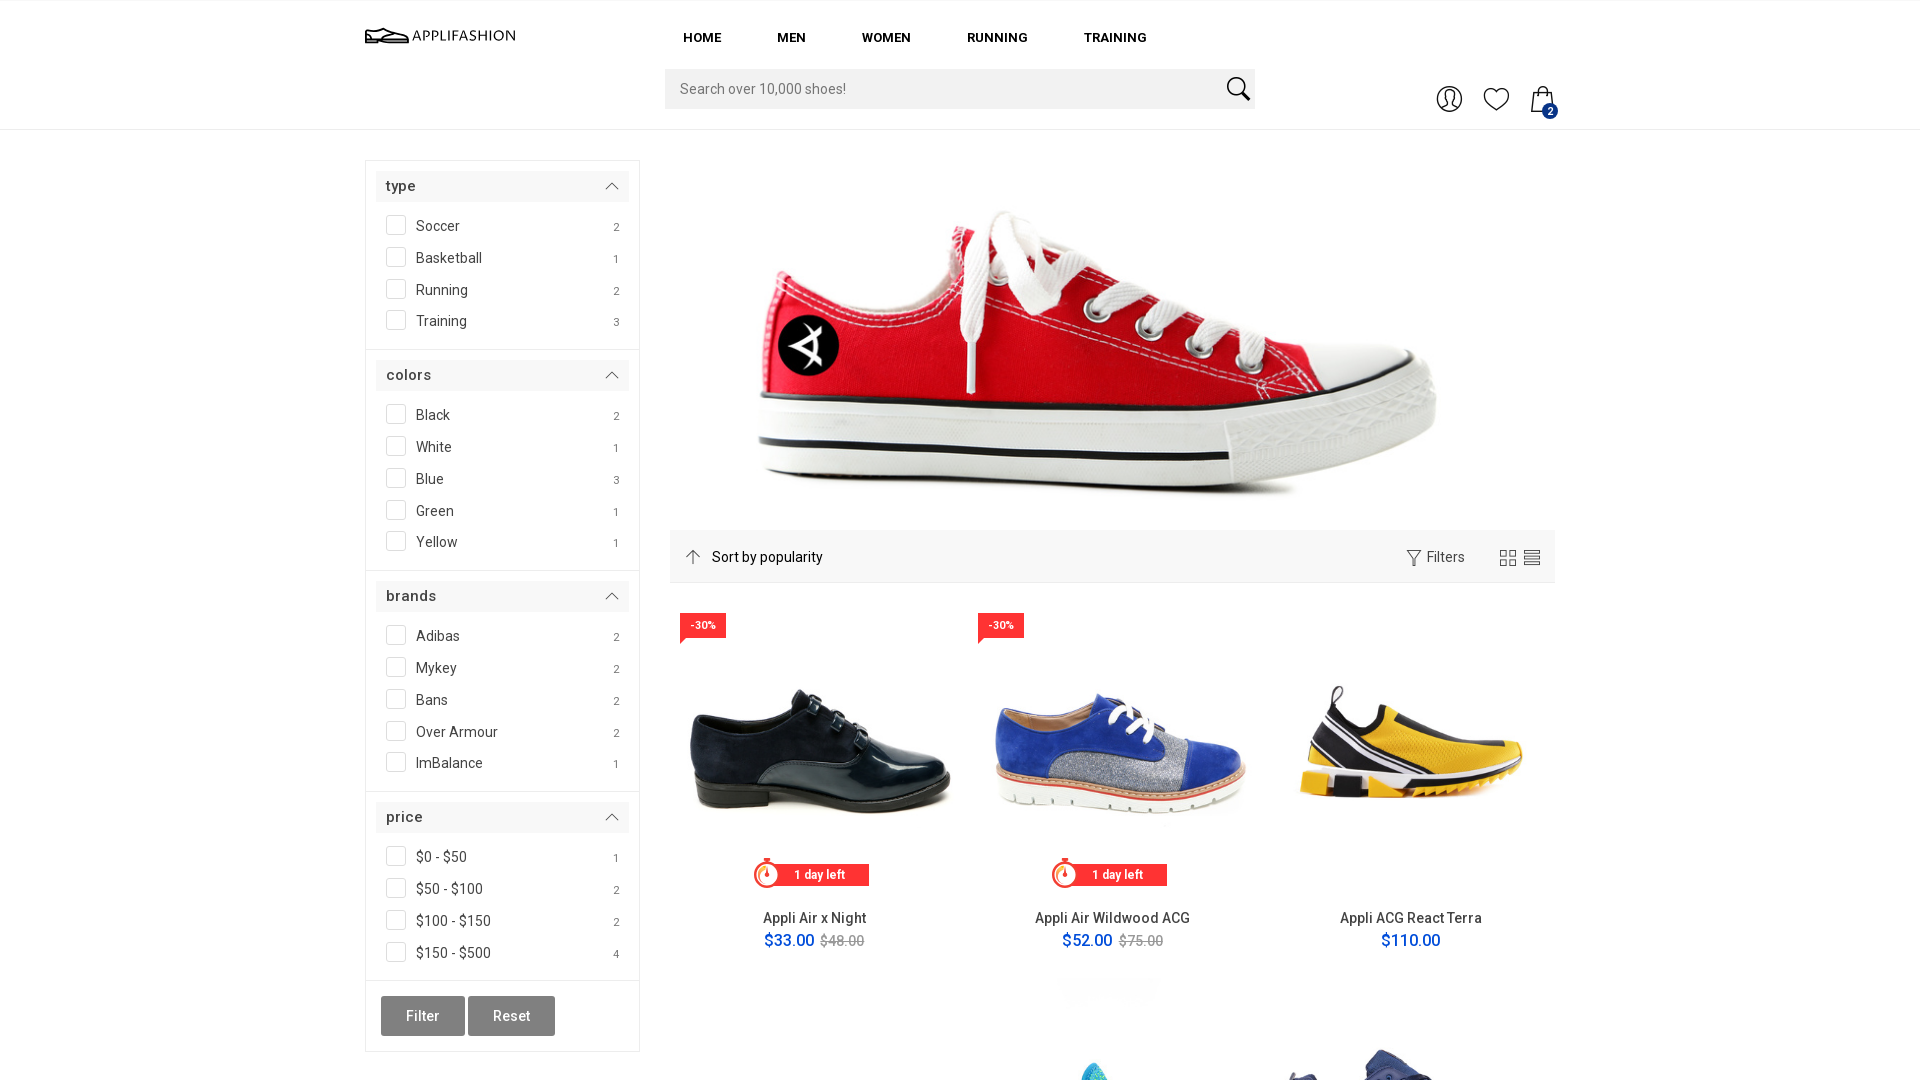

Waited for page to fully load (networkidle state)
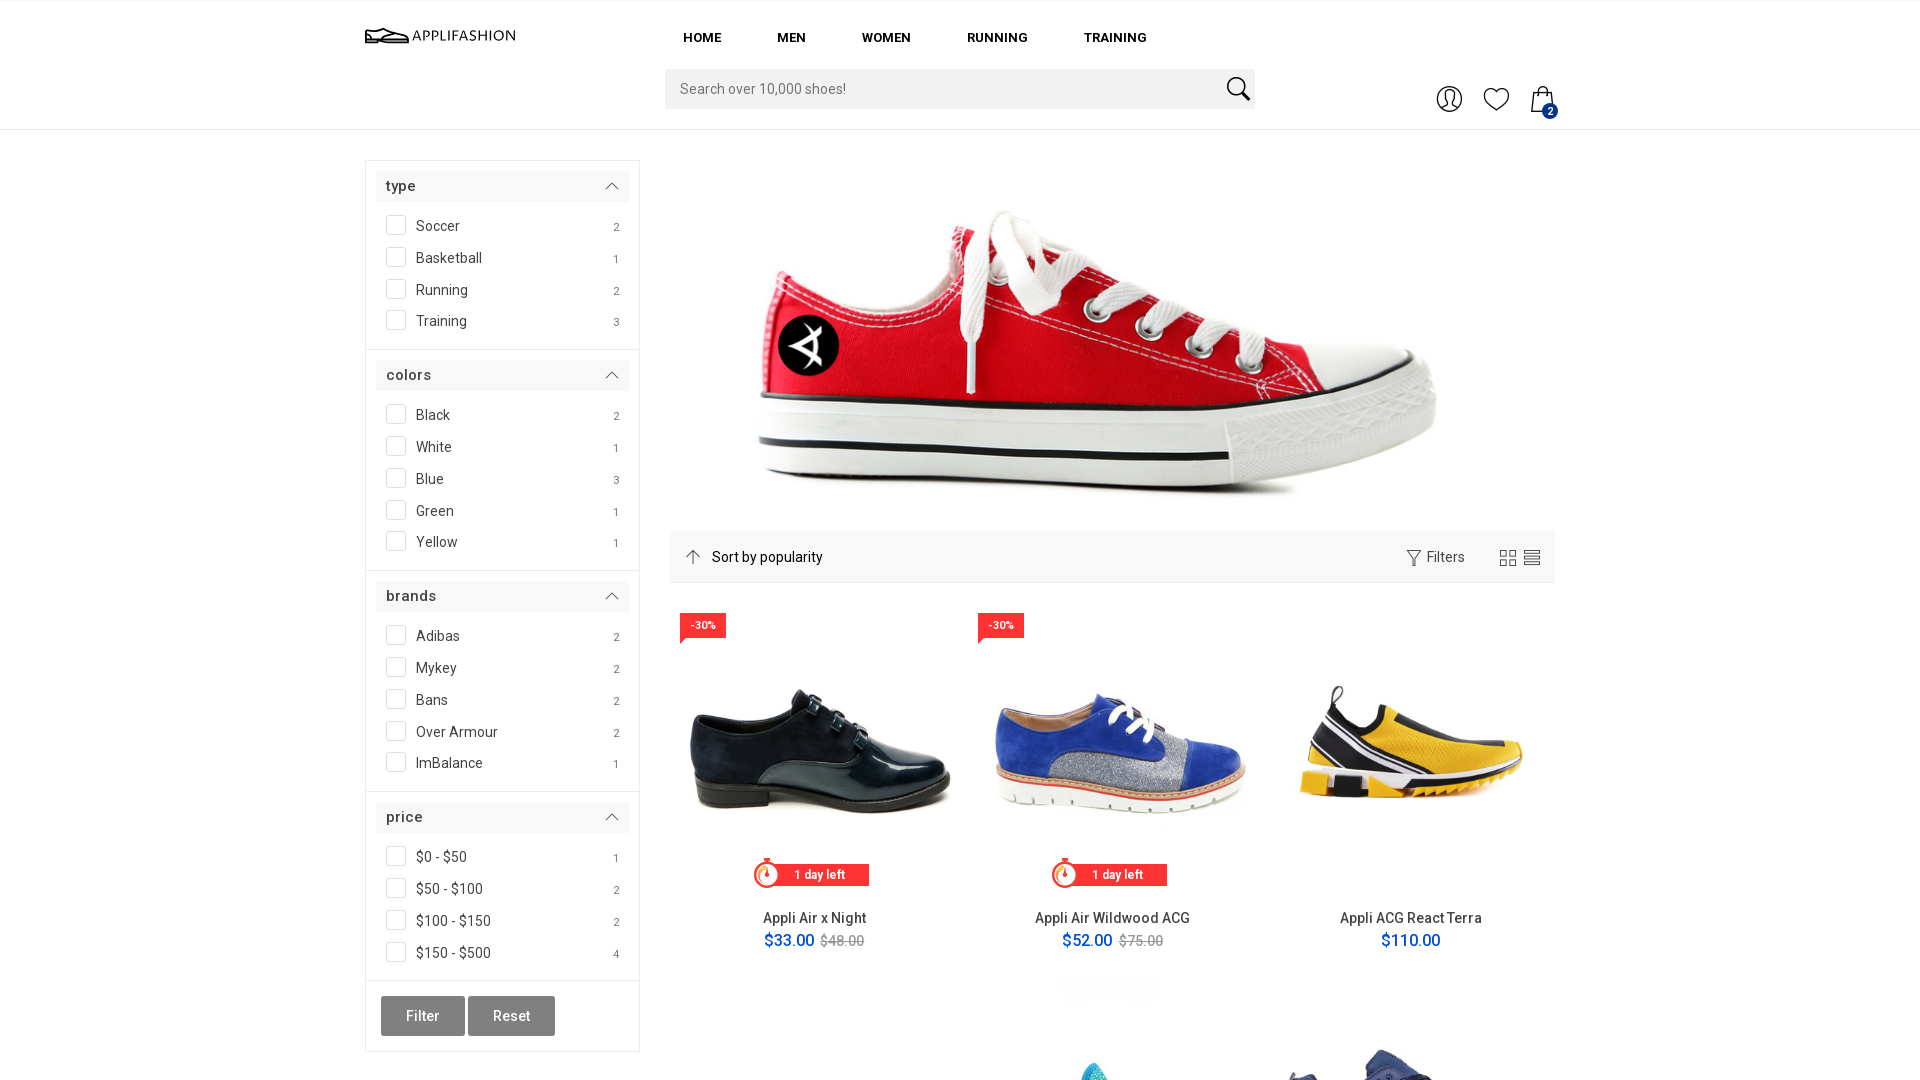

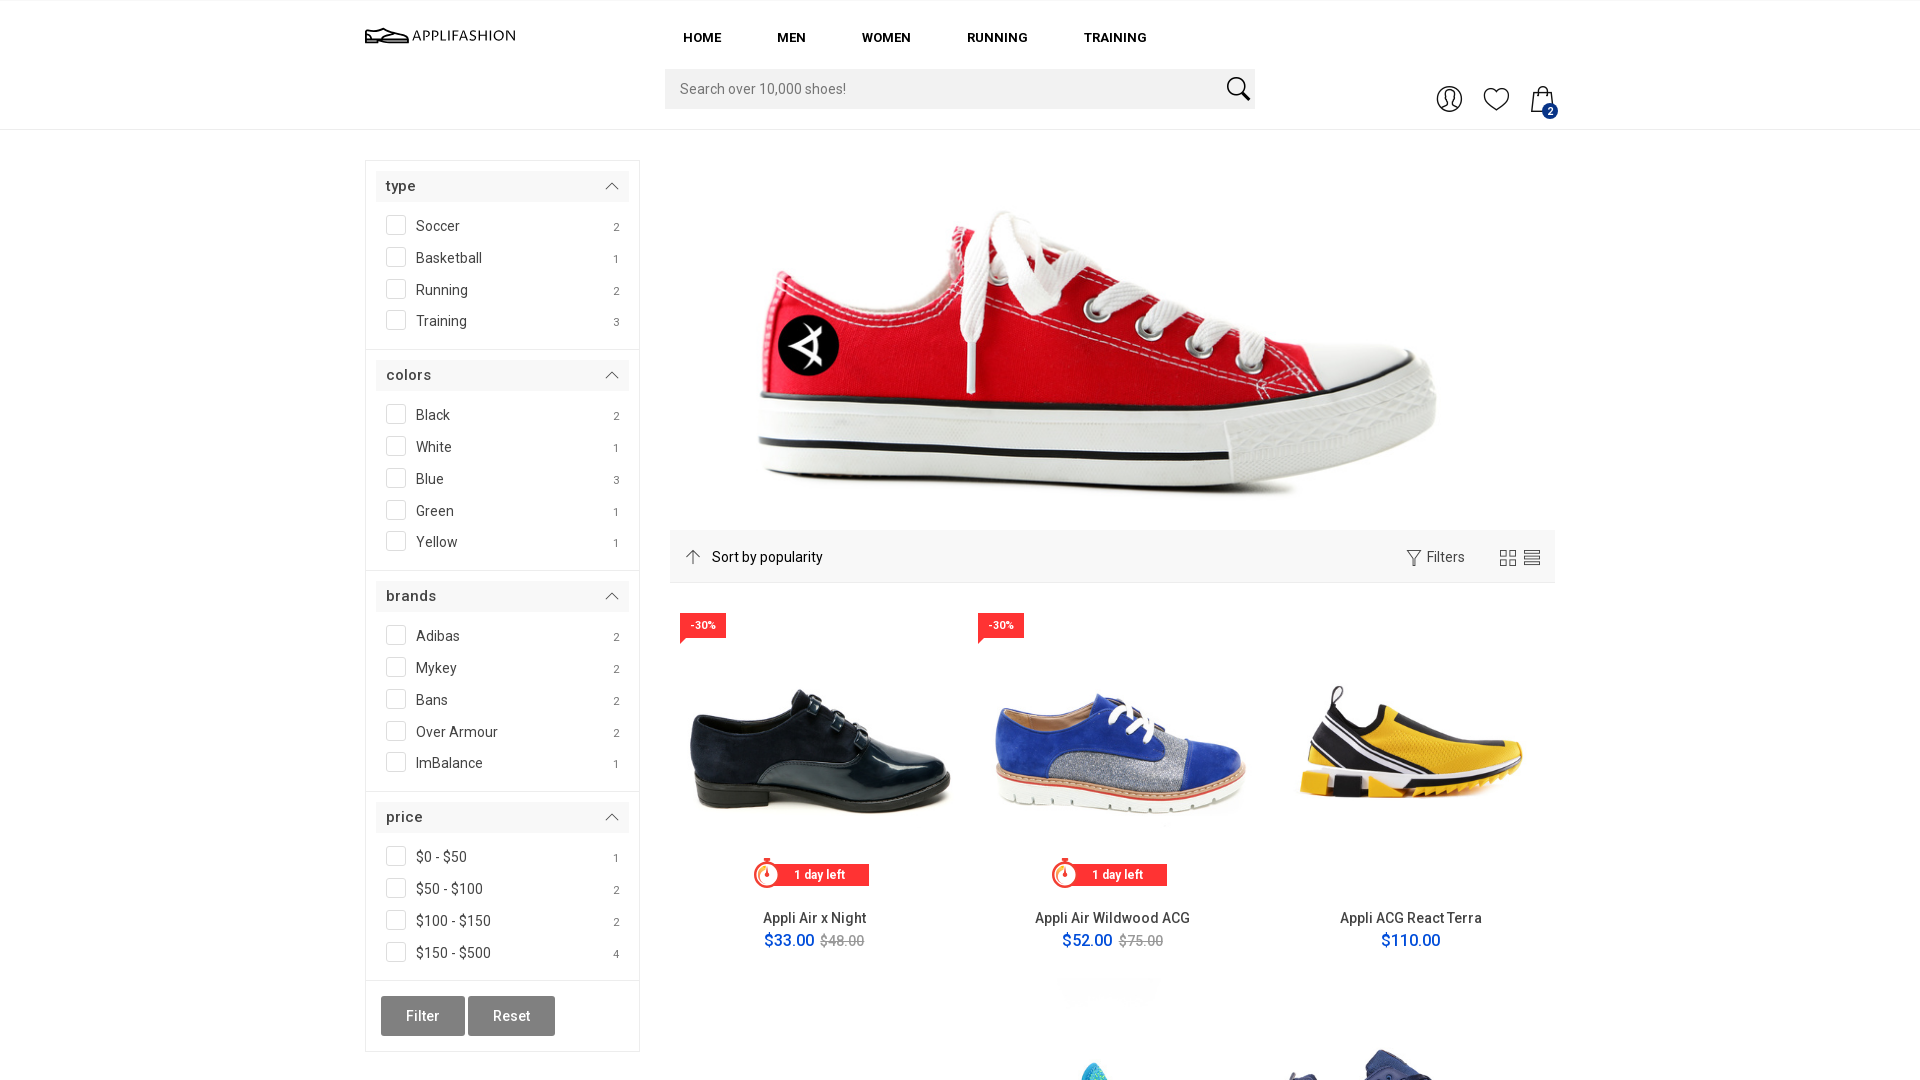